Tests both JavaScript alert and HTML modal popups on SweetAlert demo page by triggering them and verifying their content

Starting URL: https://sweetalert.js.org/

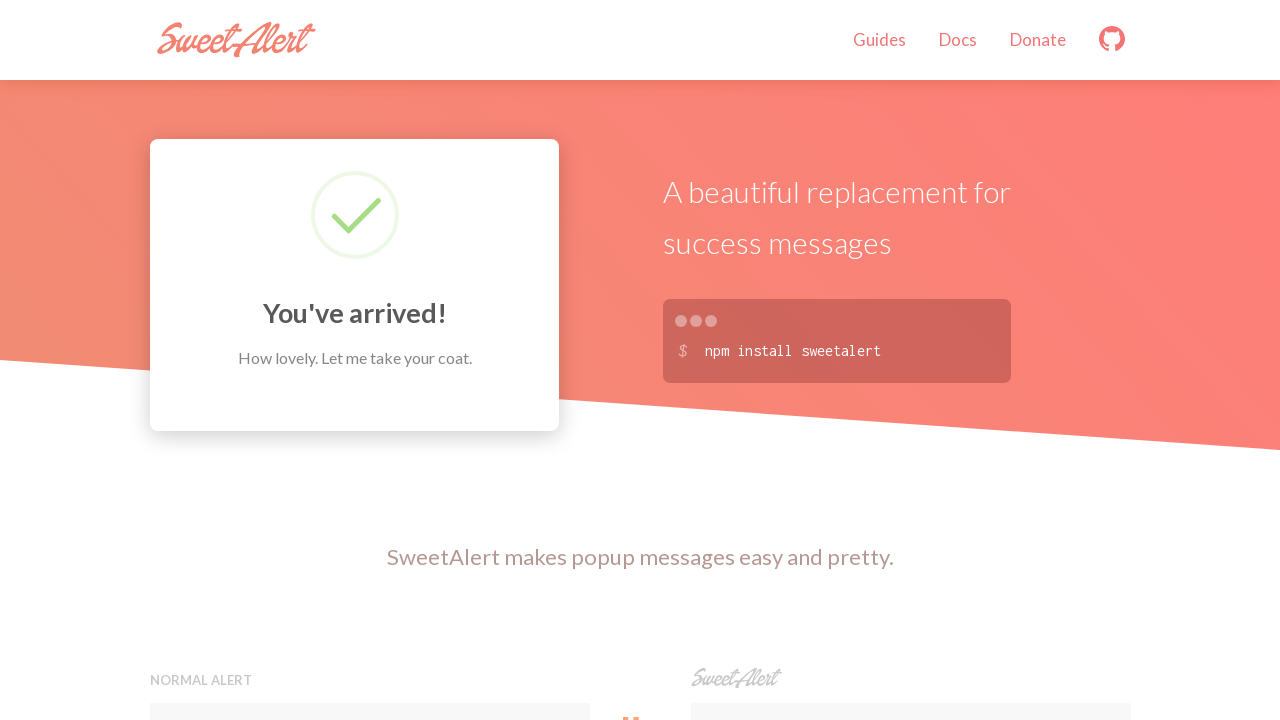

Clicked button to trigger JavaScript alert at (370, 360) on xpath=//button[contains(@onclick,'alert')]
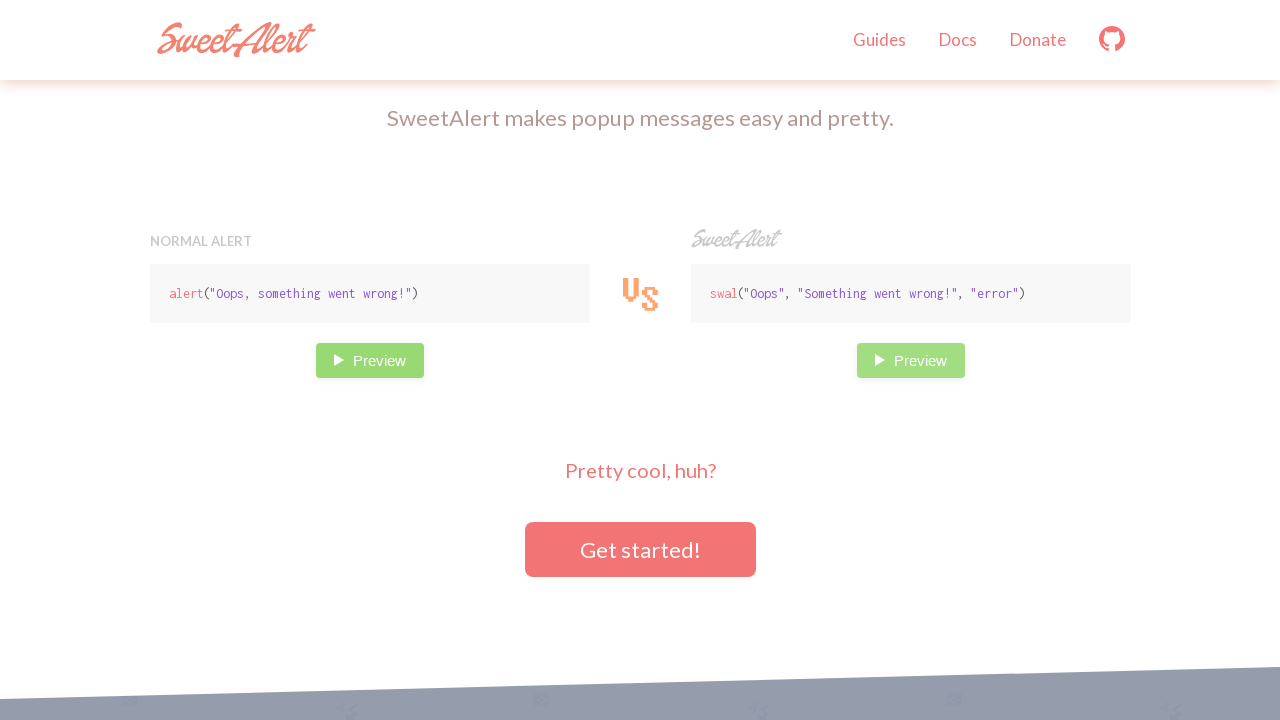

Set up dialog handler to accept JavaScript alert
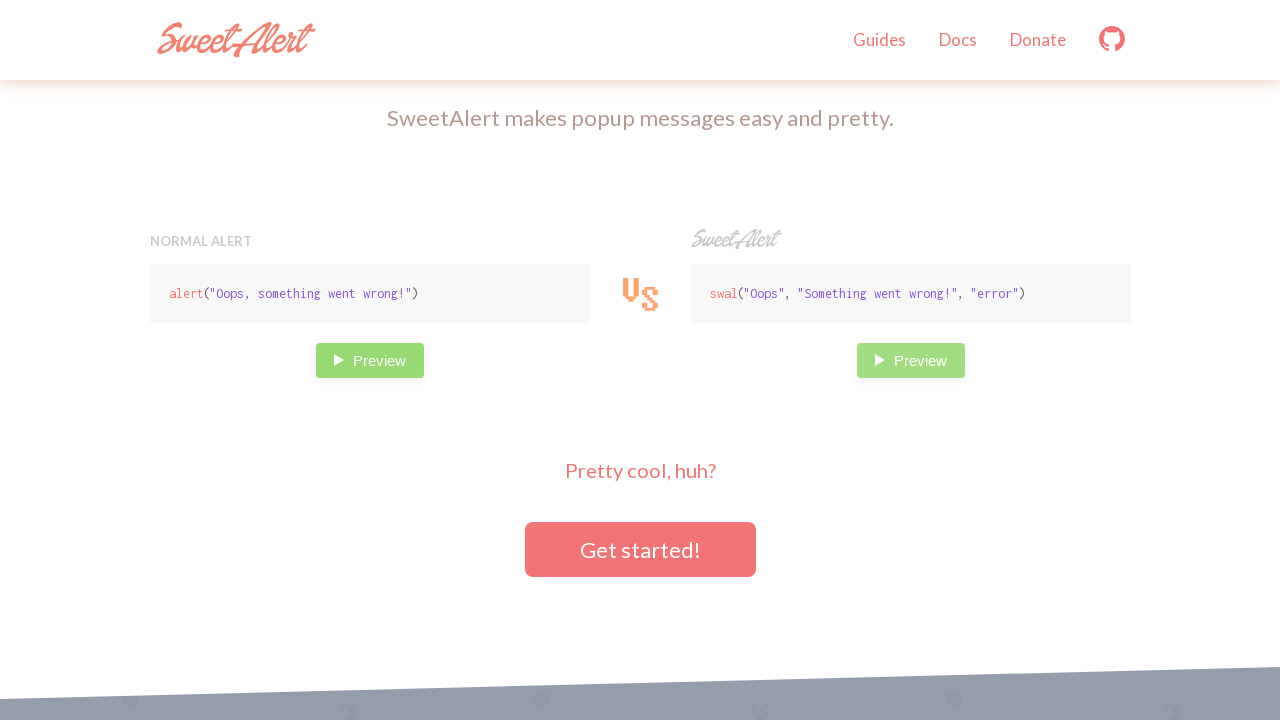

Waited 2 seconds for alert to be processed
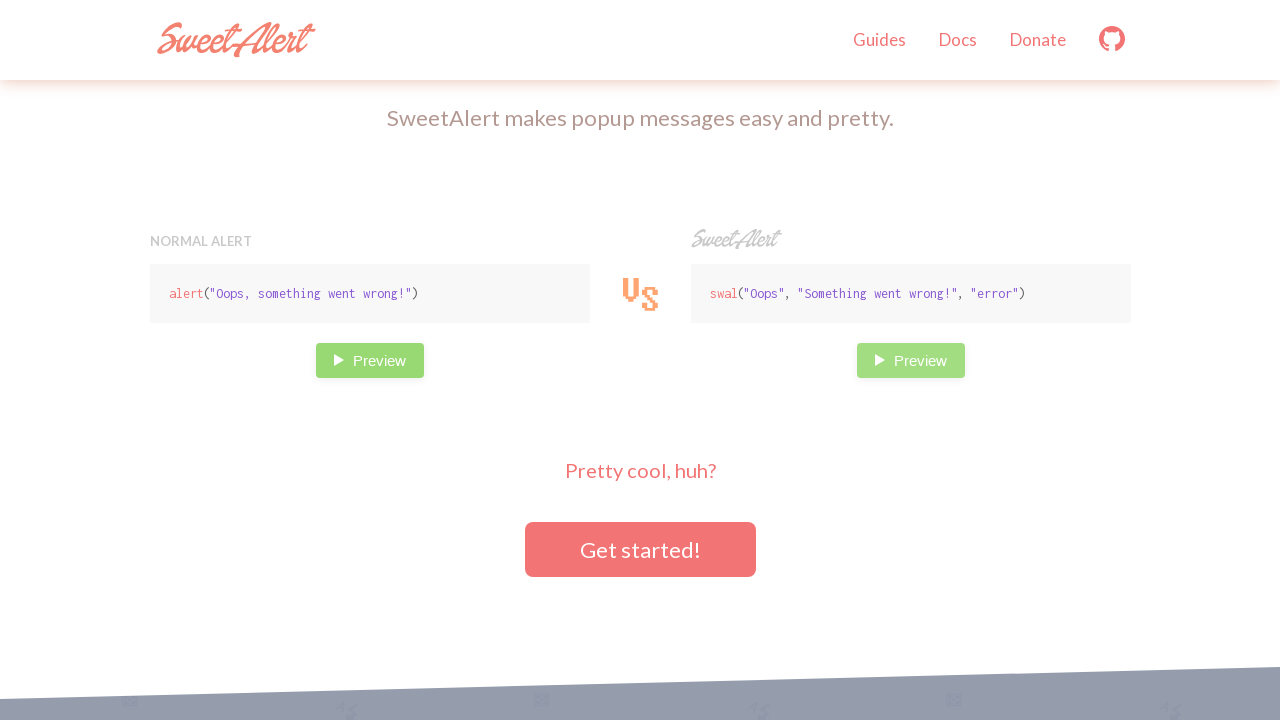

Clicked button to trigger HTML modal popup at (910, 360) on xpath=//button[contains(@onclick,'swal')]
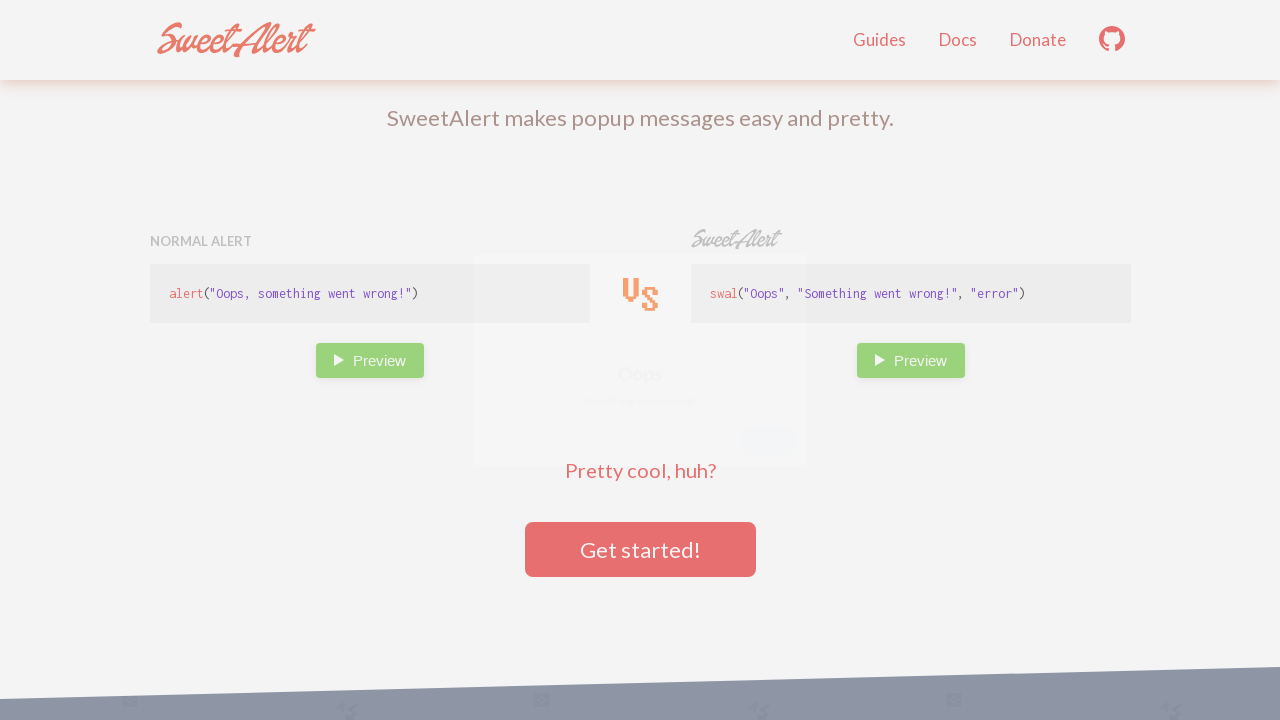

Waited for SweetAlert modal to appear
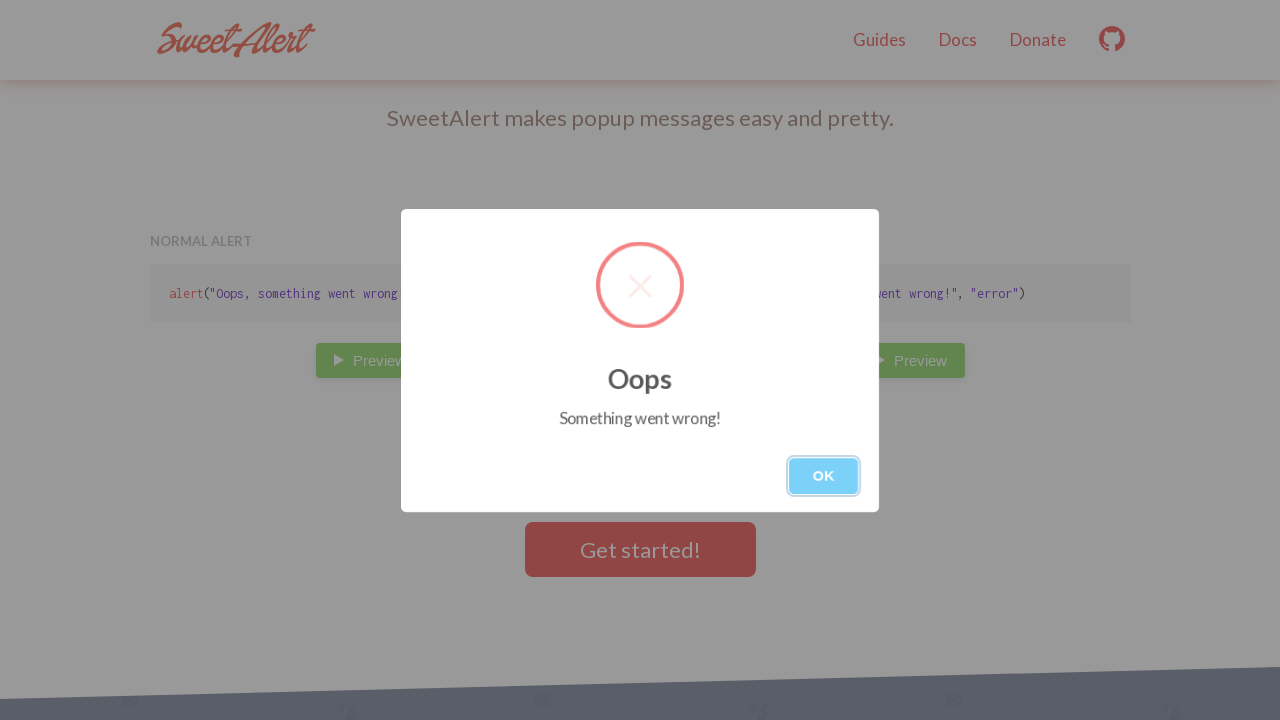

Verified modal contains 'Something went wrong!' text
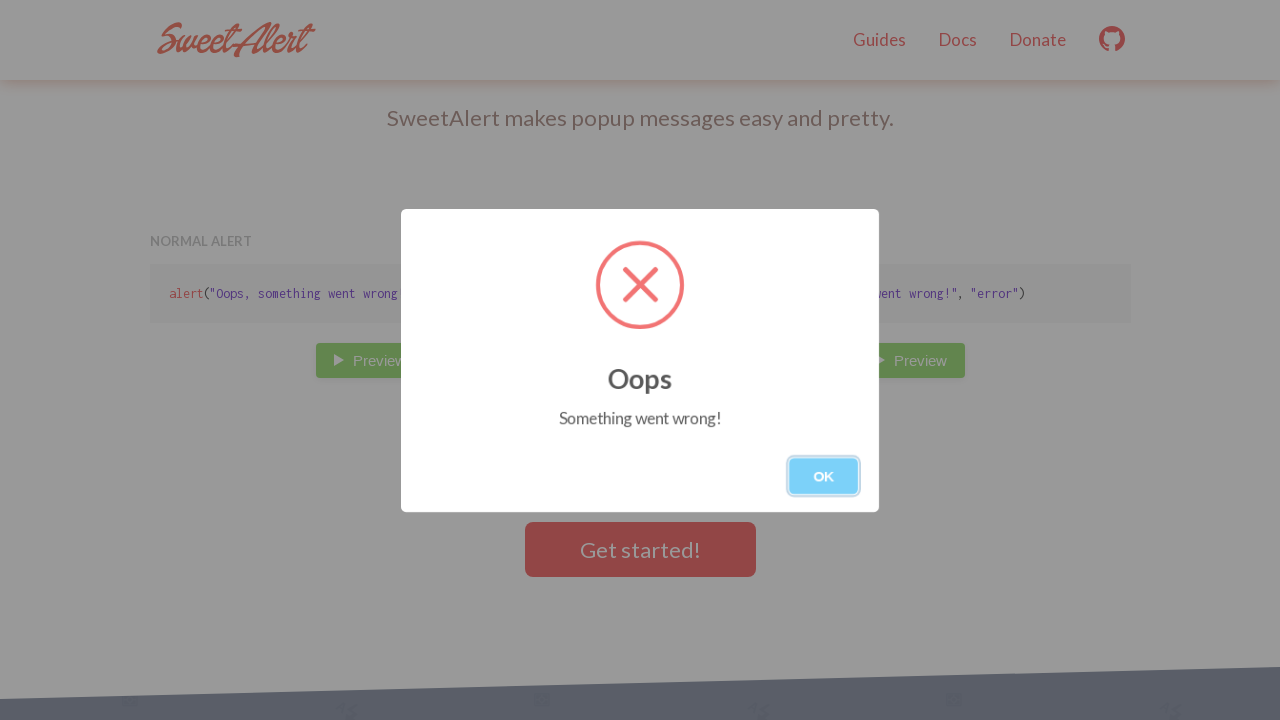

Clicked modal to dismiss it at (640, 360) on xpath=//div[@class='swal-modal']
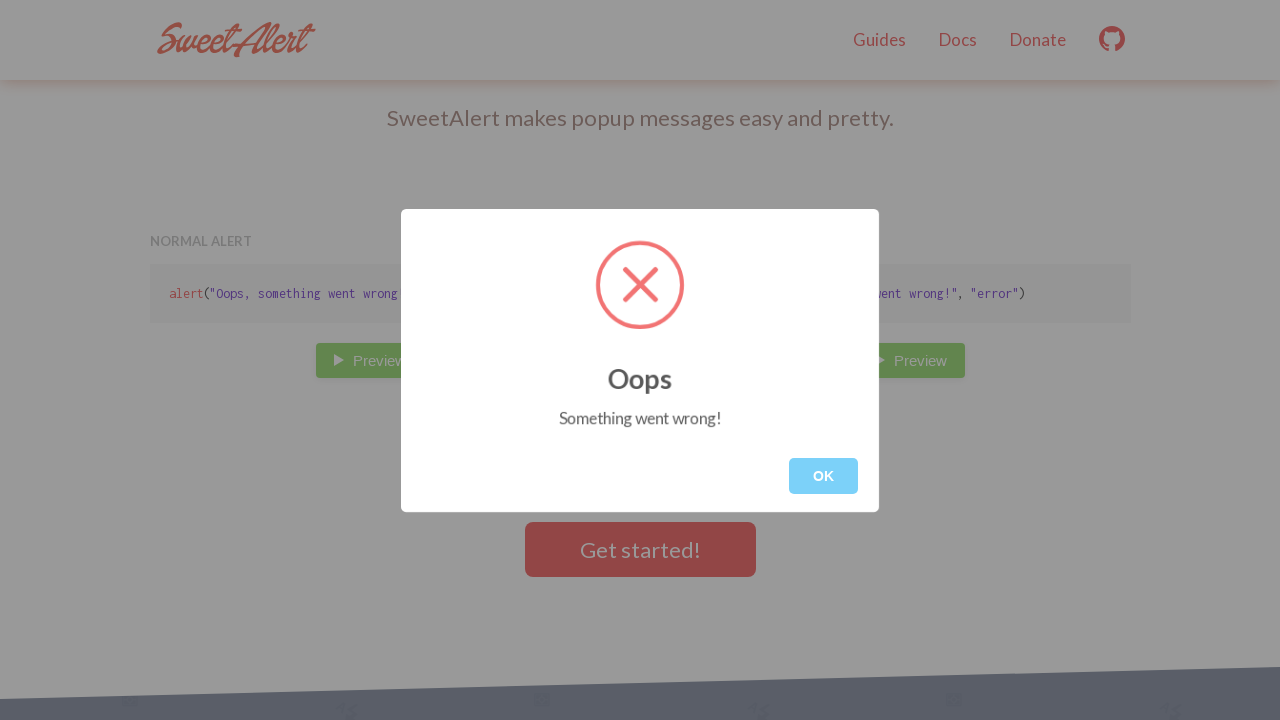

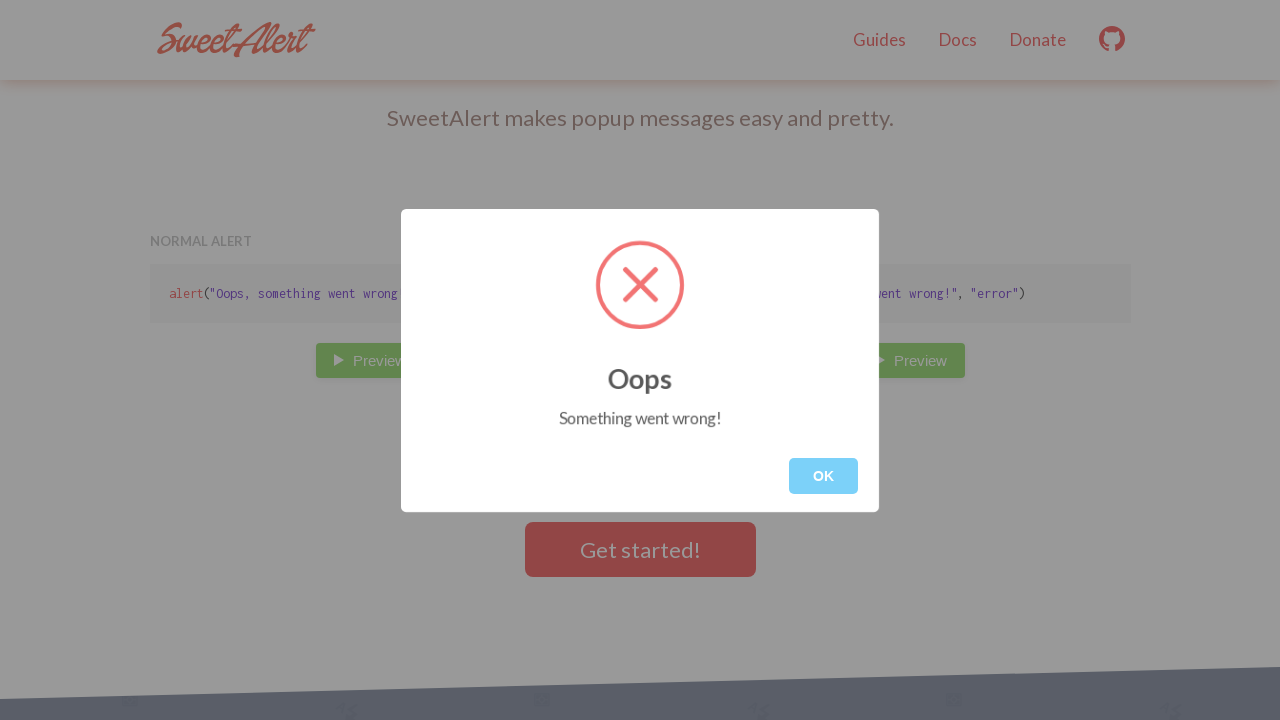